Navigates to GitHub homepage and retrieves the size dimensions of the GitHub logo element

Starting URL: http://github.com

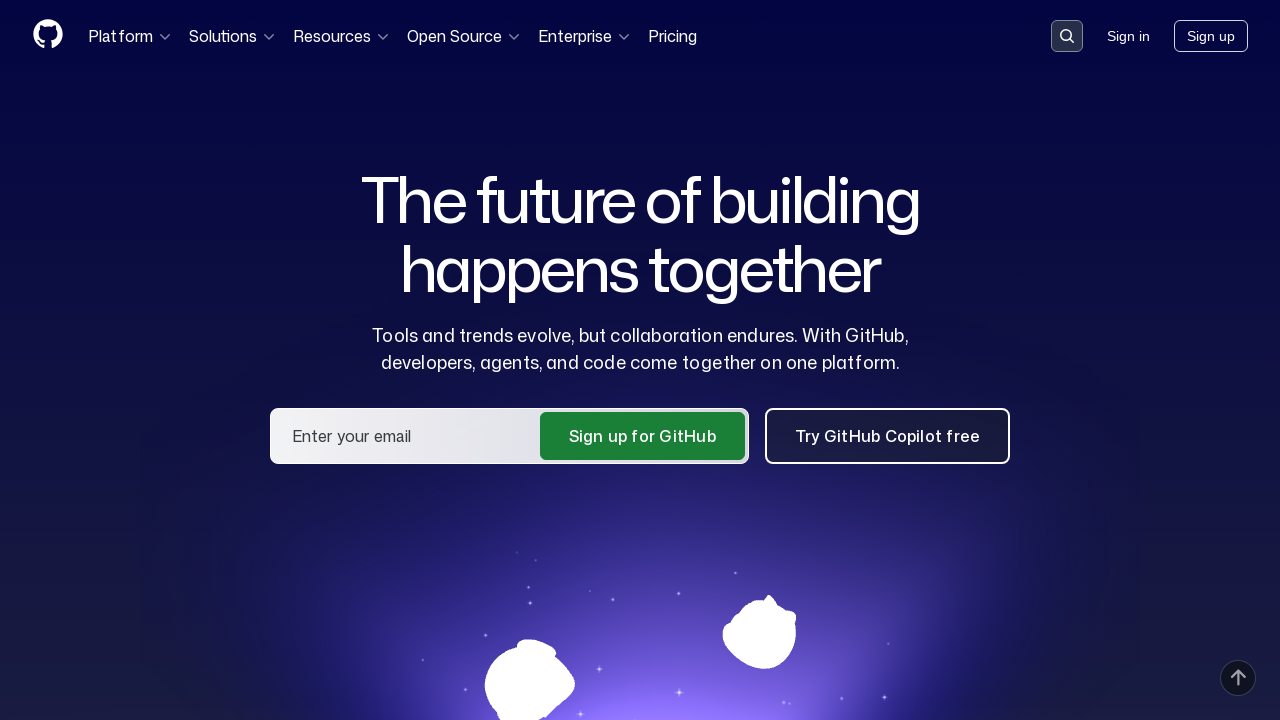

Navigated to GitHub homepage
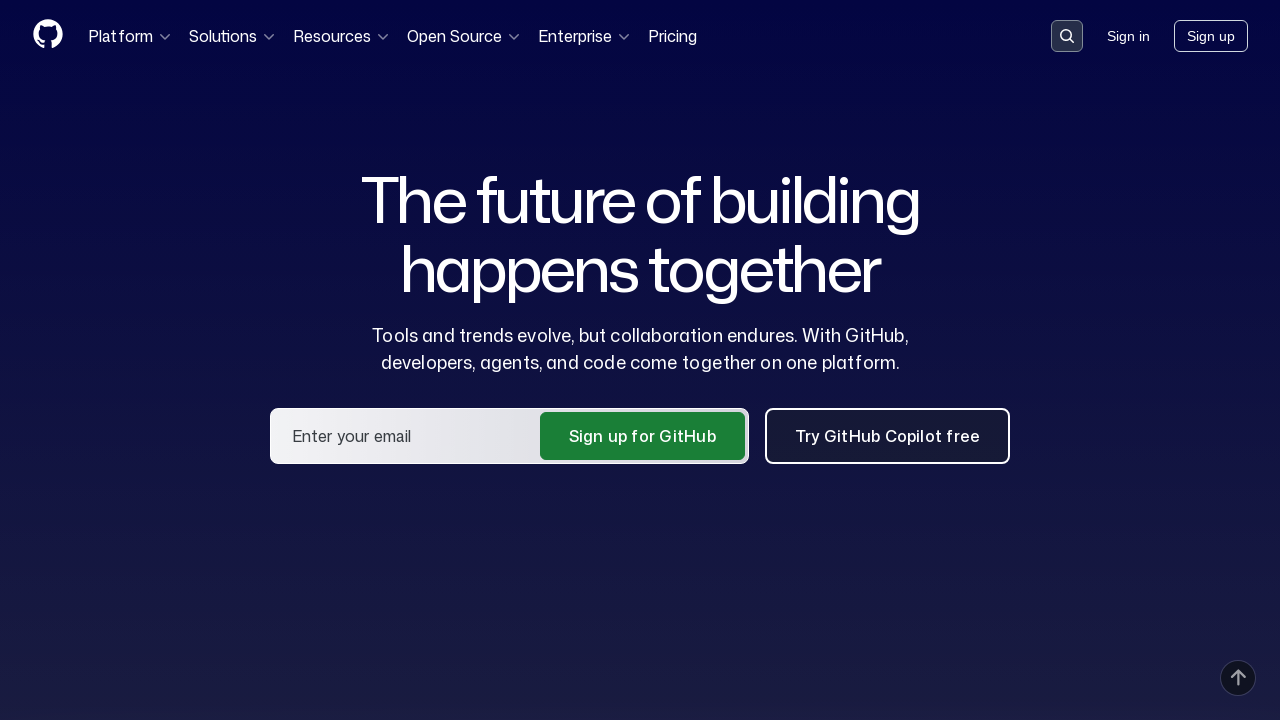

GitHub logo element became visible
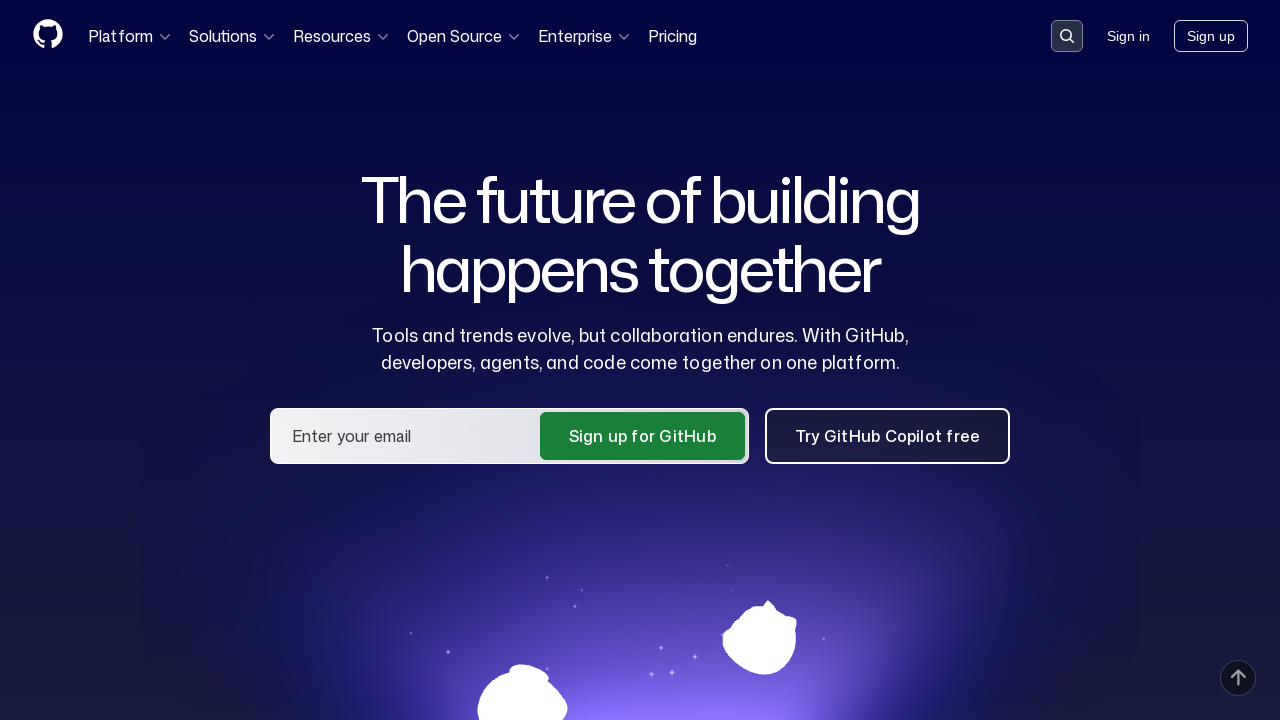

Retrieved bounding box of GitHub logo
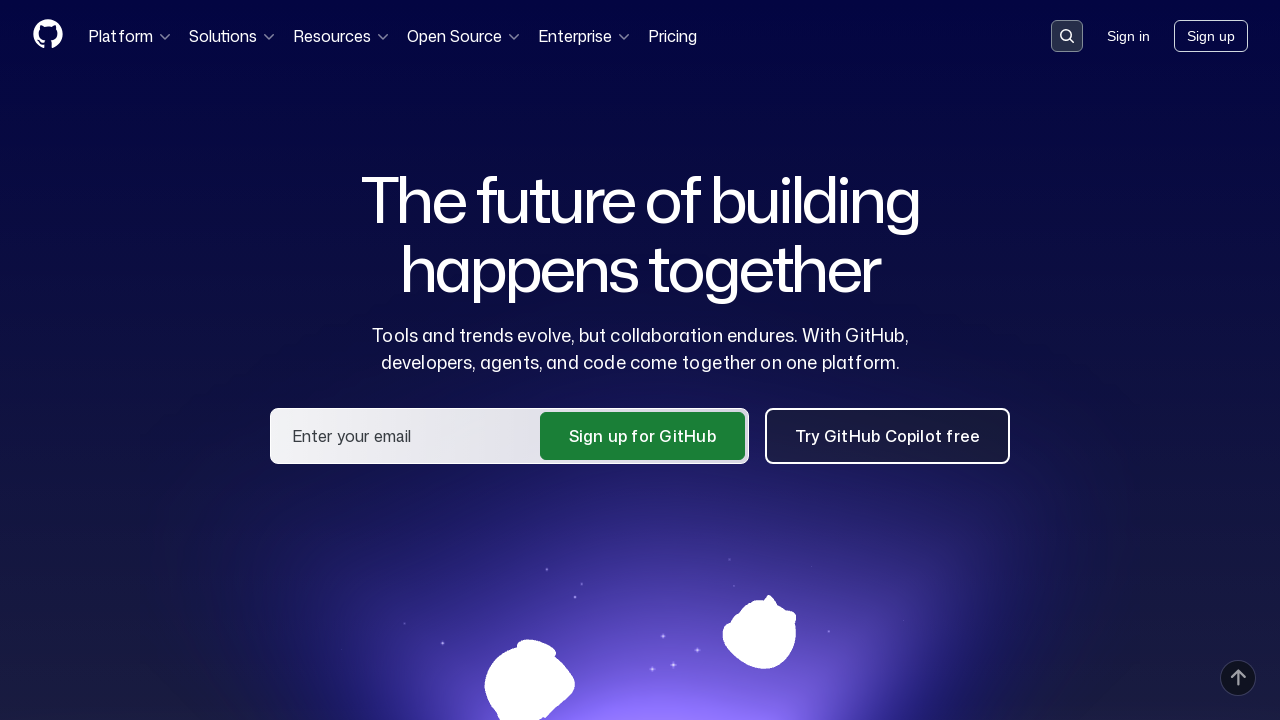

GitHub logo size dimensions - Width: 32, Height: 32
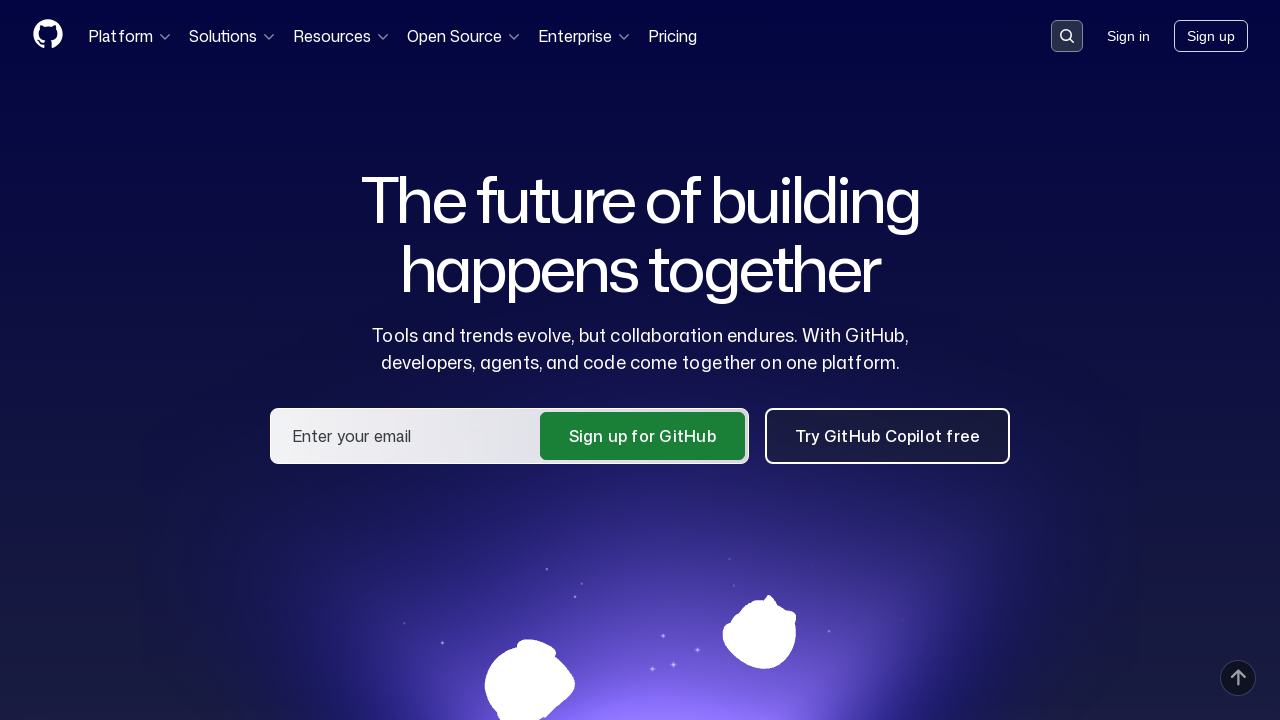

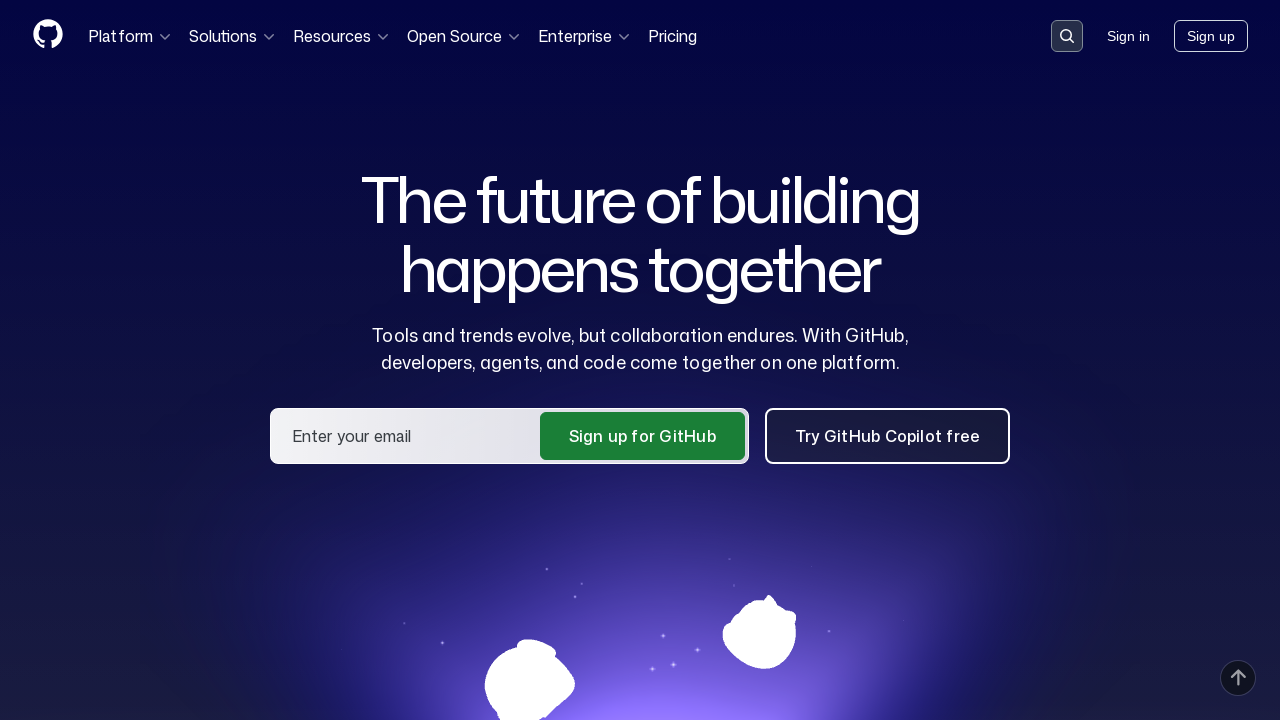